Tests multi-level menu navigation by hovering over menu items and clicking on a nested submenu option

Starting URL: https://www.hyrtutorials.com/p/html-dropdown-elements-practice.html

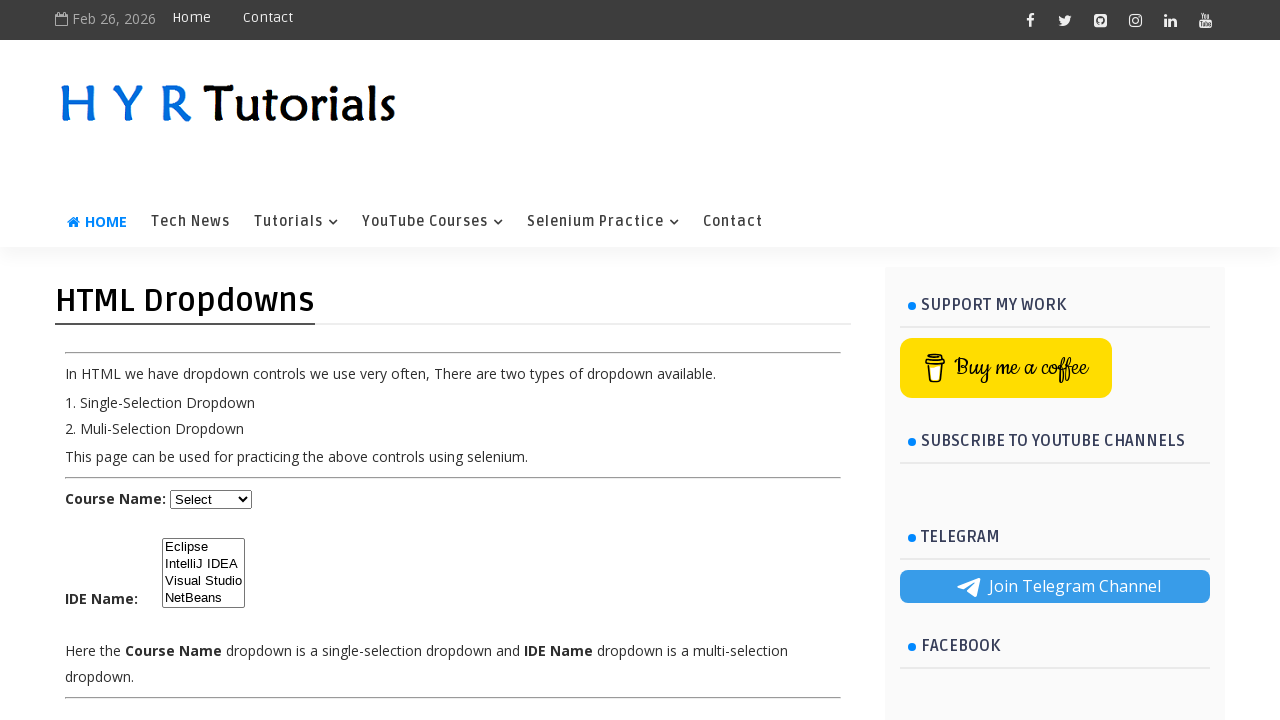

Hovered over 'YouTube Courses' menu item to reveal submenu at (432, 222) on xpath=//a[contains(text(),'YouTube Courses')]
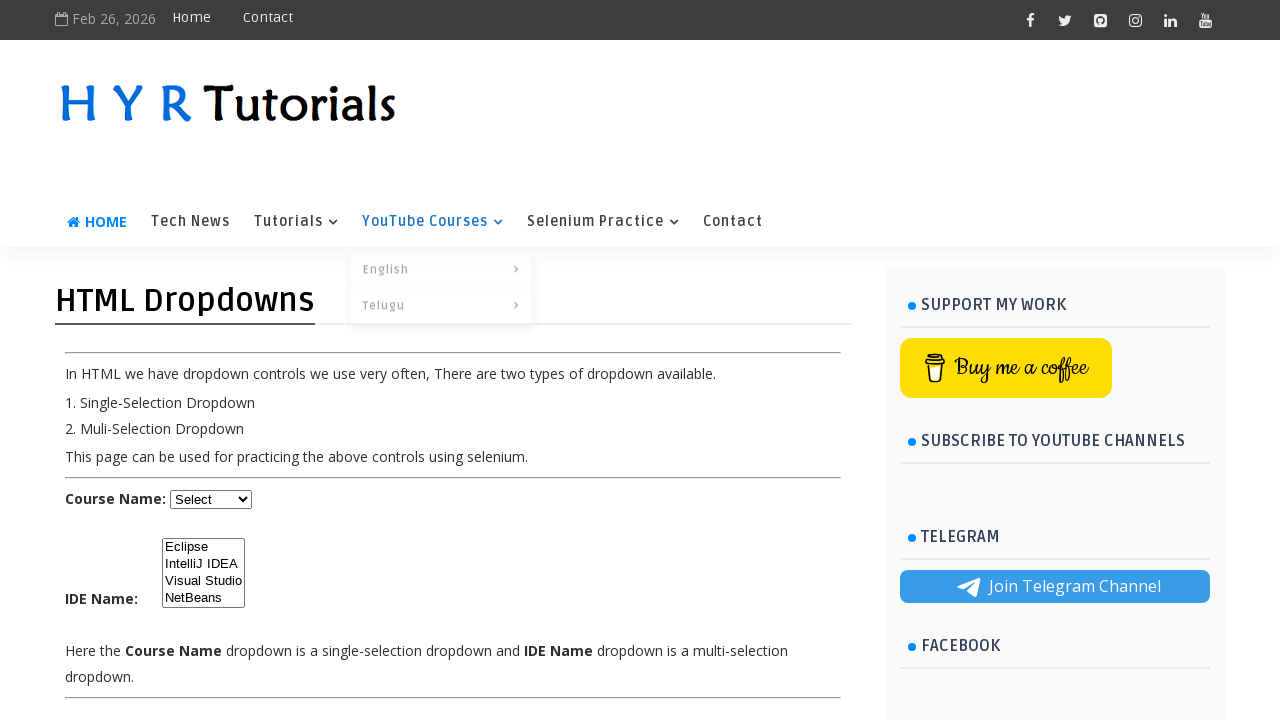

Hovered over 'English' submenu option to reveal nested menu at (441, 264) on xpath=//a[contains(text(),'English')]
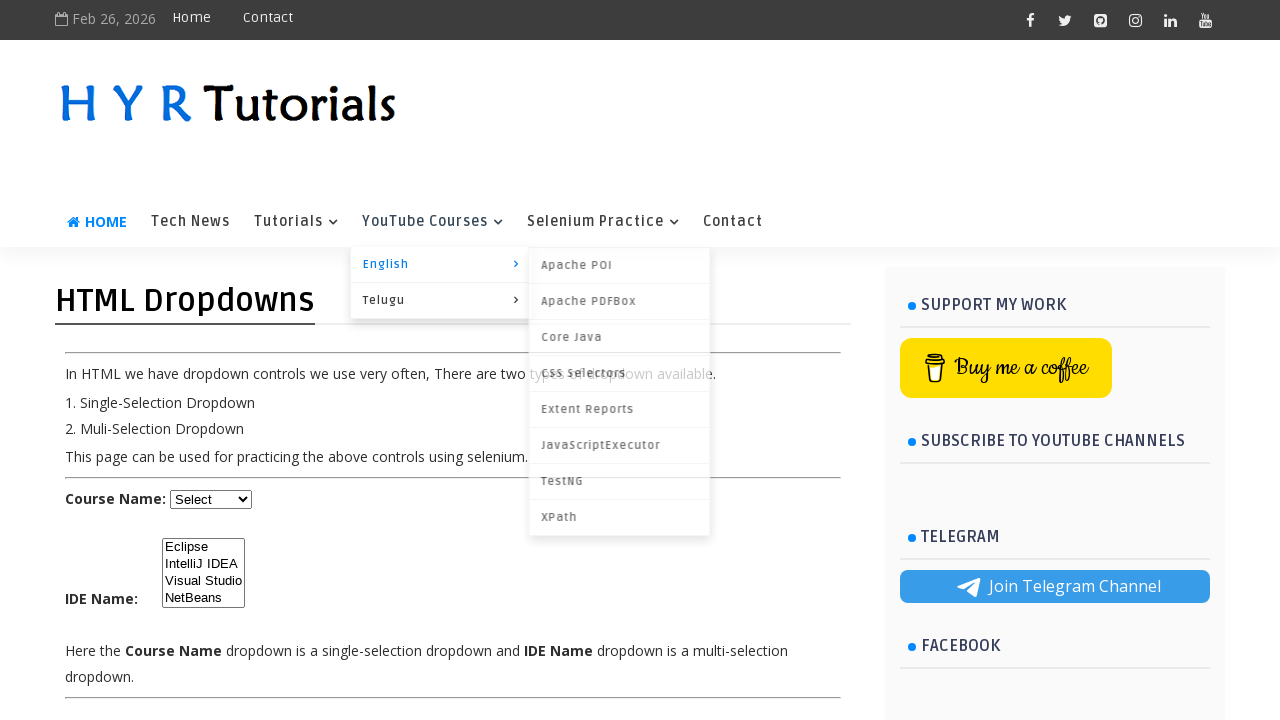

Clicked on 'Apache POI' nested submenu option at (622, 265) on xpath=//a[contains(text(),'Apache POI')]
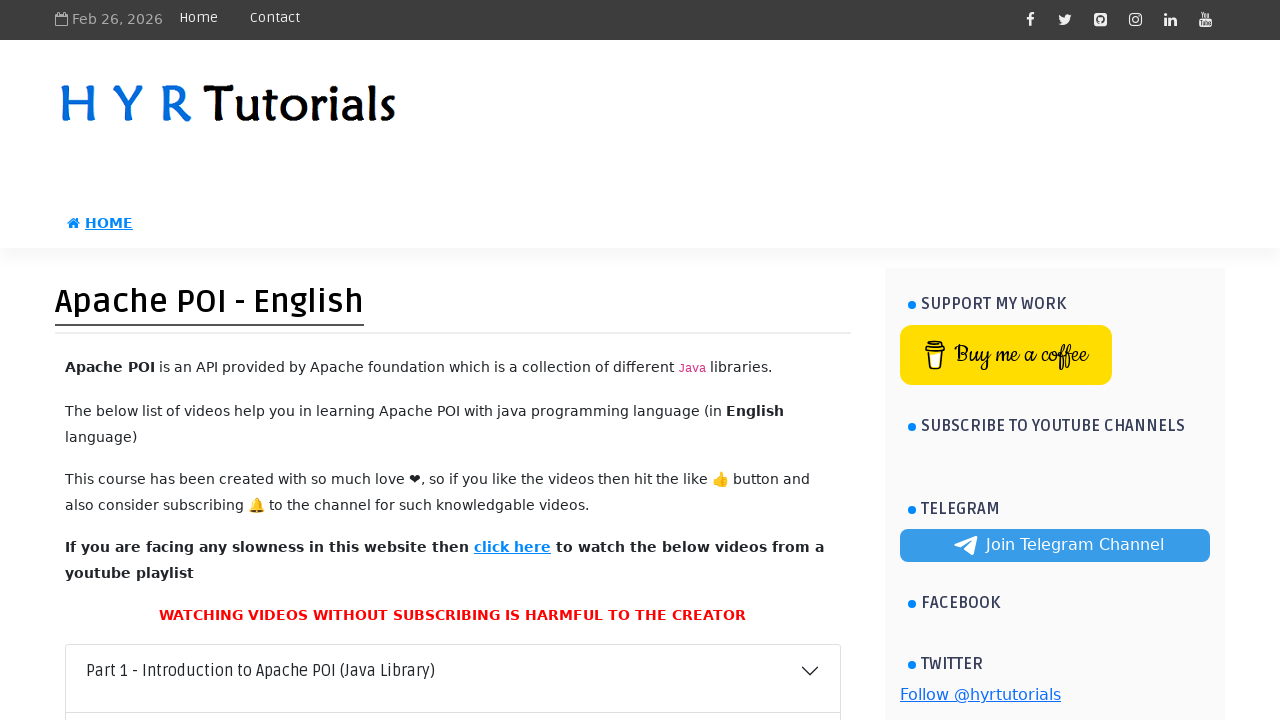

Apache POI page content loaded successfully
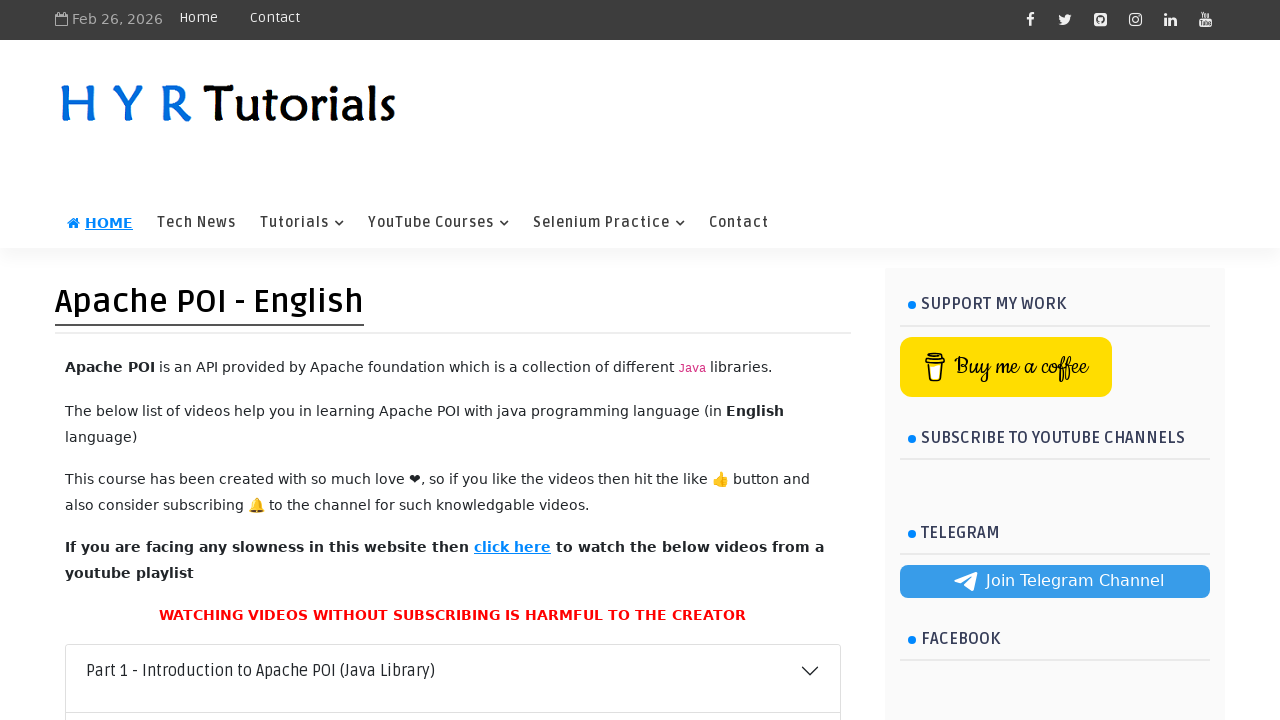

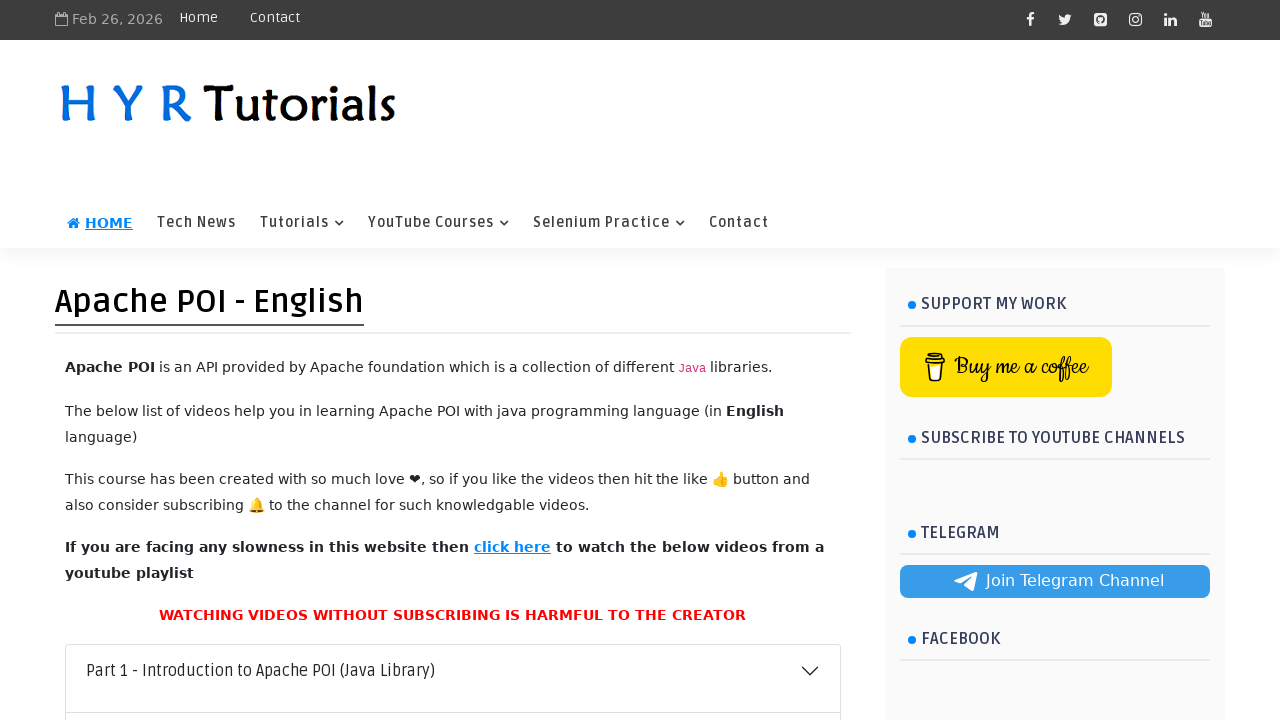